Tests a registration form by selecting the Female gender radio button and selecting a year from the Year dropdown

Starting URL: http://demo.automationtesting.in/Register.html

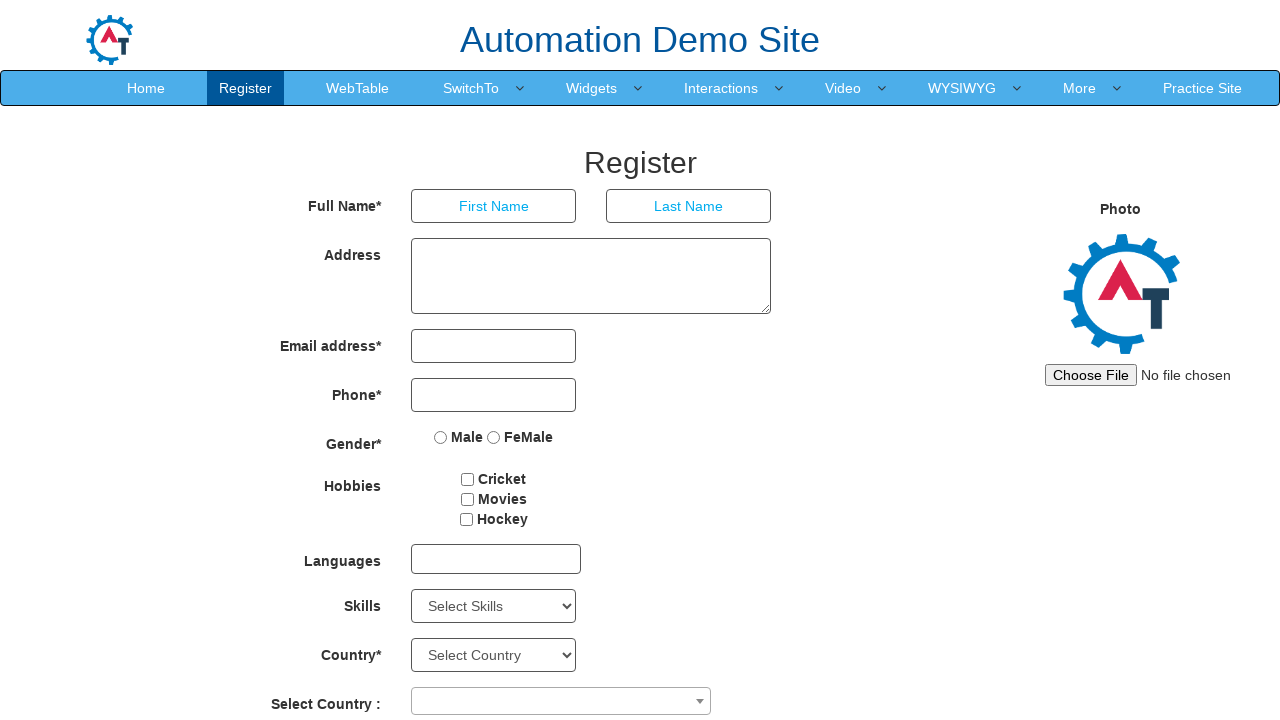

Navigated to registration form page
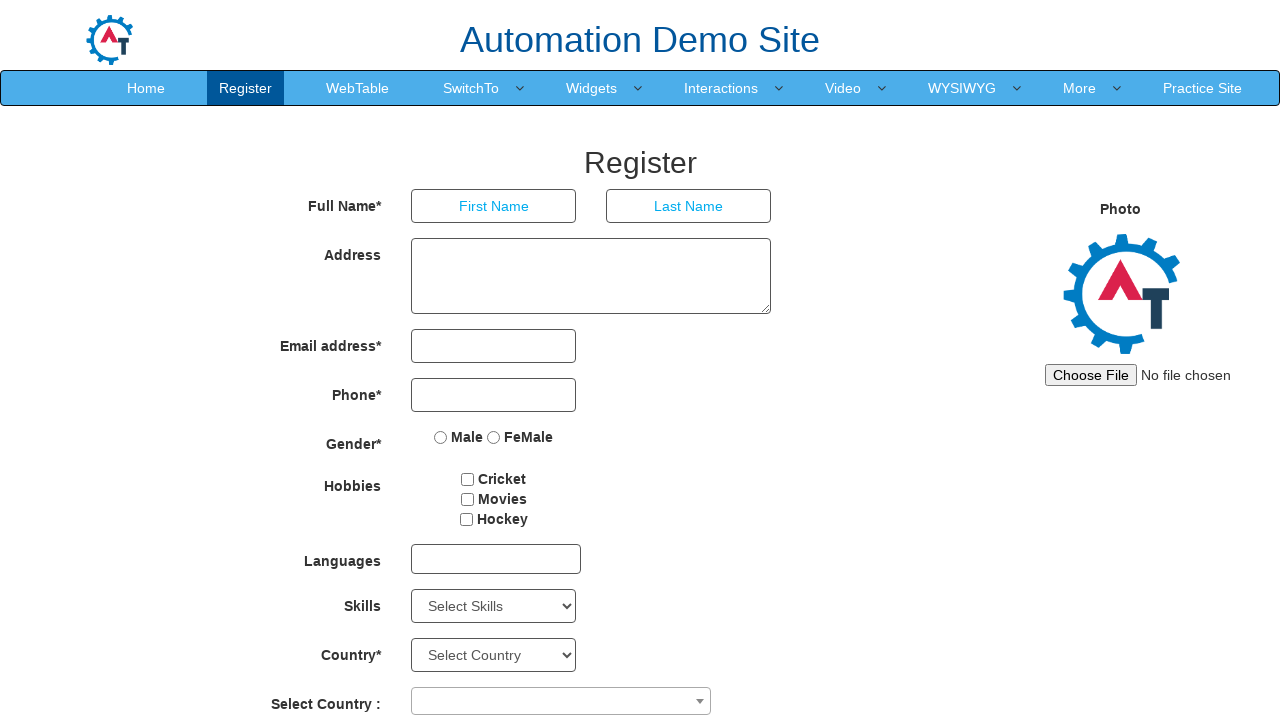

Clicked Female gender radio button at (494, 437) on input[name='radiooptions'][value='FeMale']
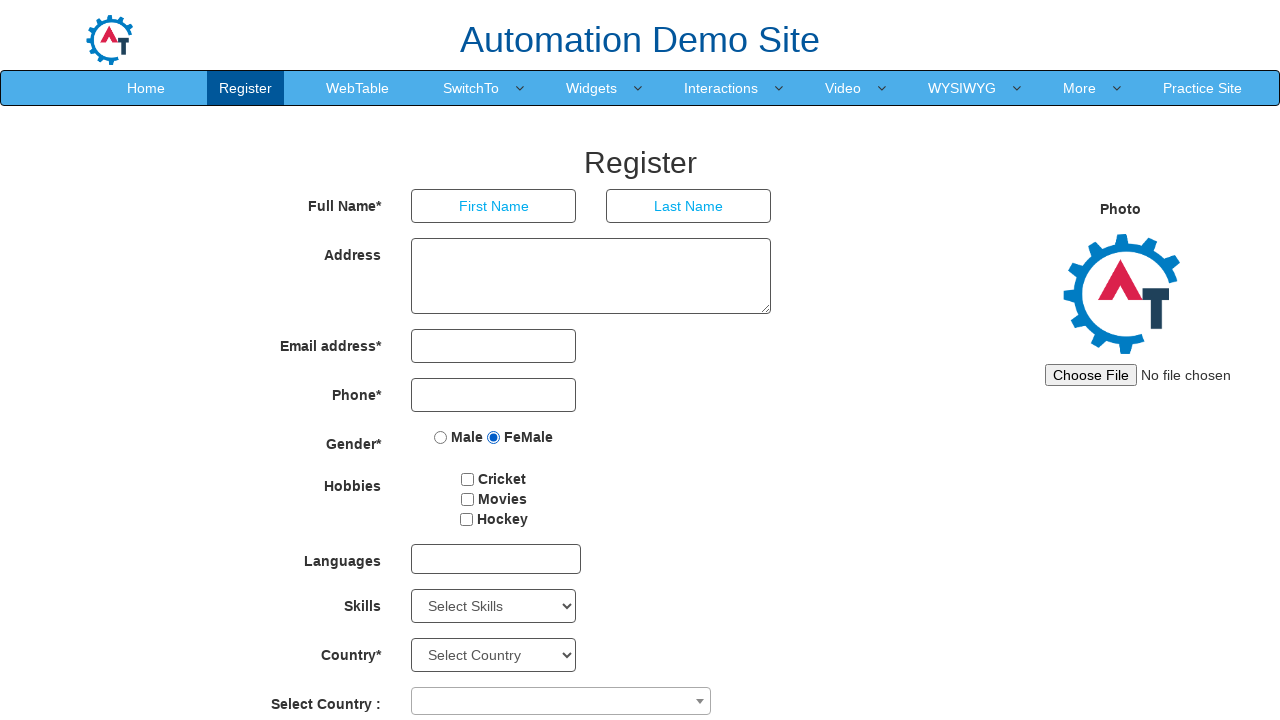

Selected year from dropdown (index 5) on //*[@placeholder='Year']
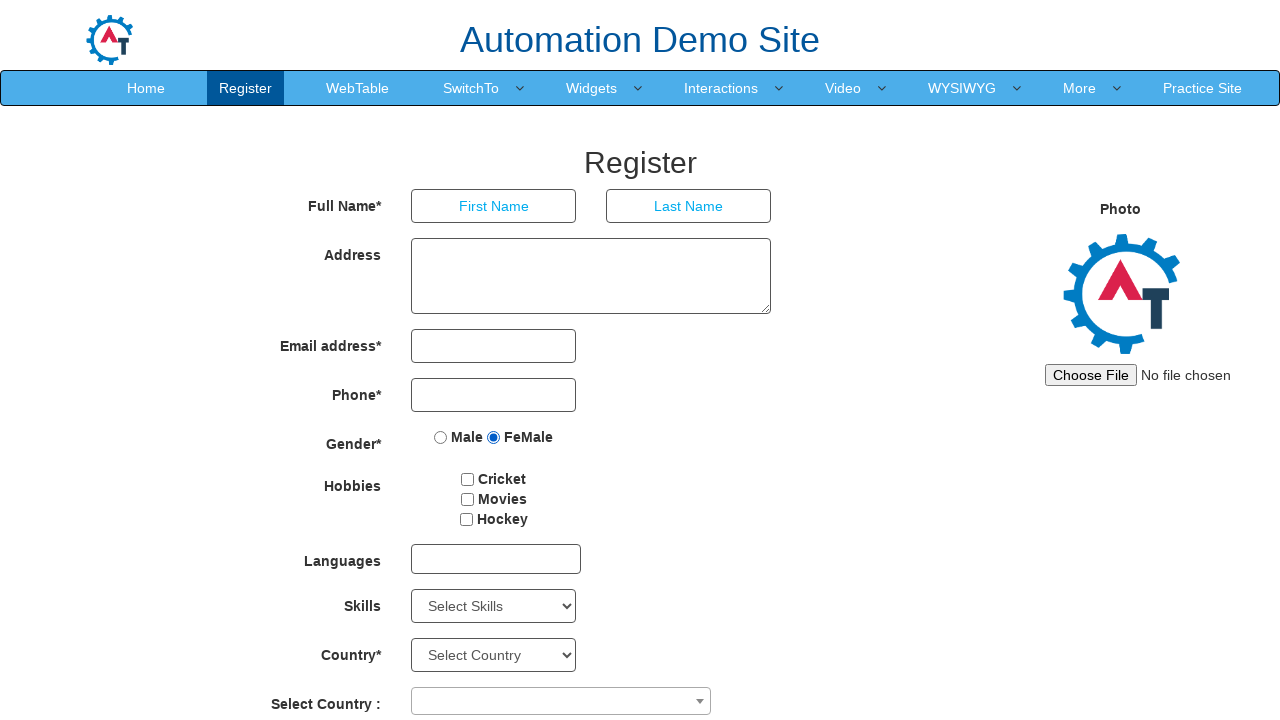

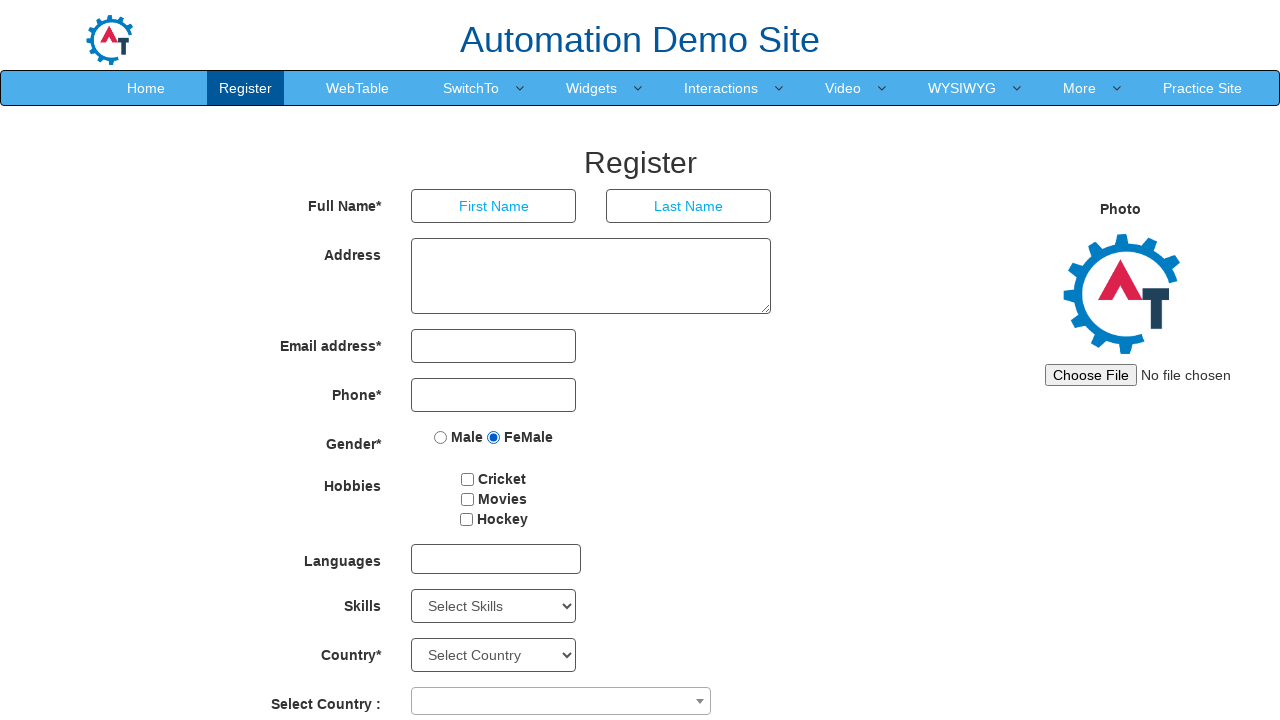